Tests that the todo counter displays the correct number of items as todos are added

Starting URL: https://demo.playwright.dev/todomvc

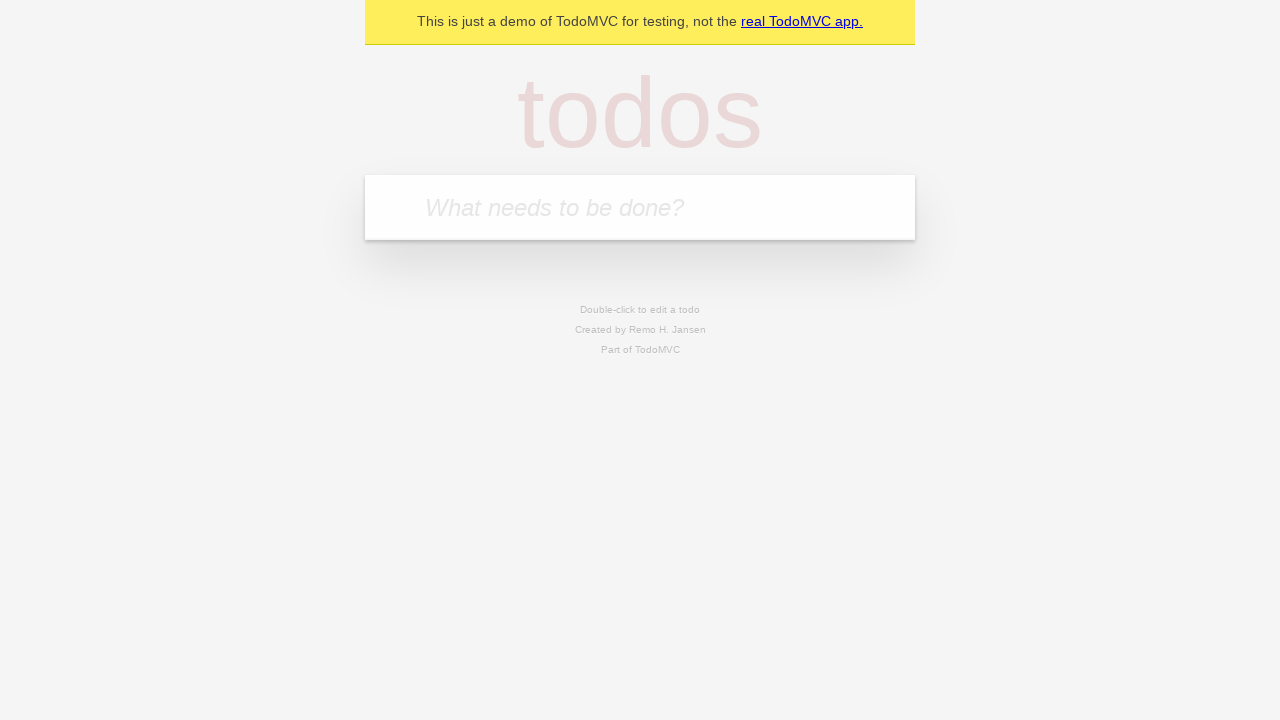

Located the todo input field
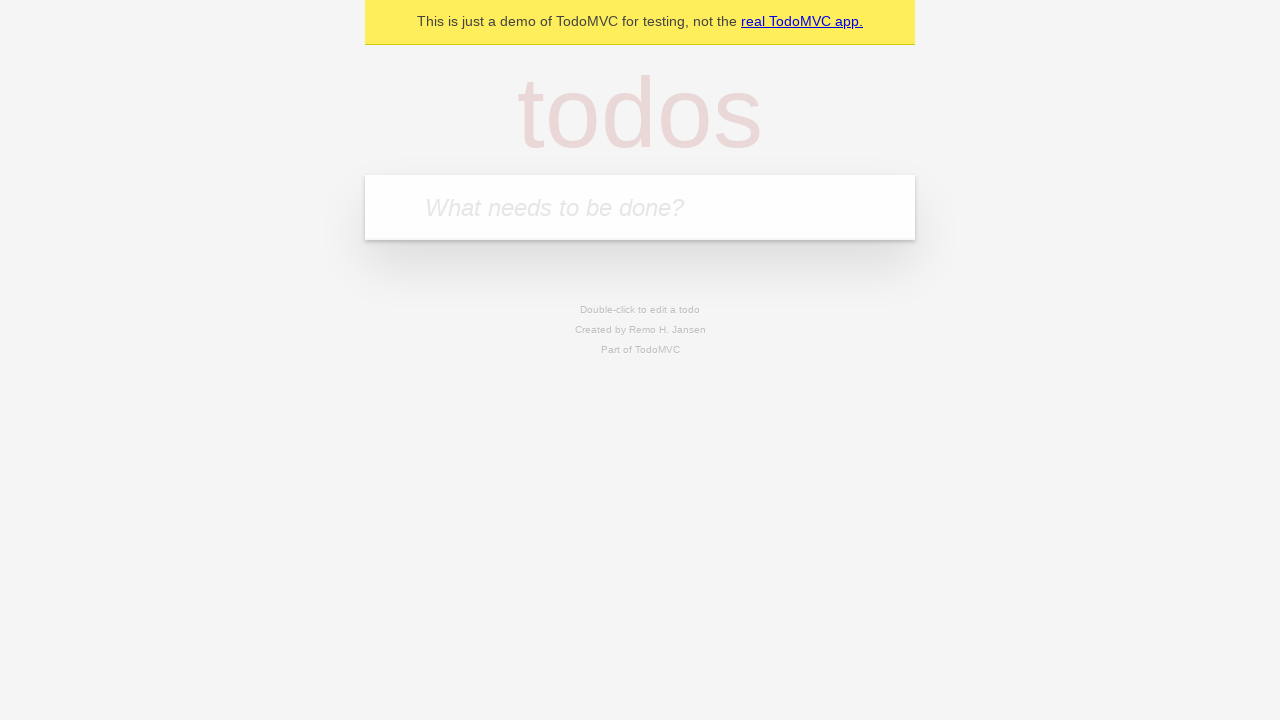

Filled todo input with 'buy some cheese' on internal:attr=[placeholder="What needs to be done?"i]
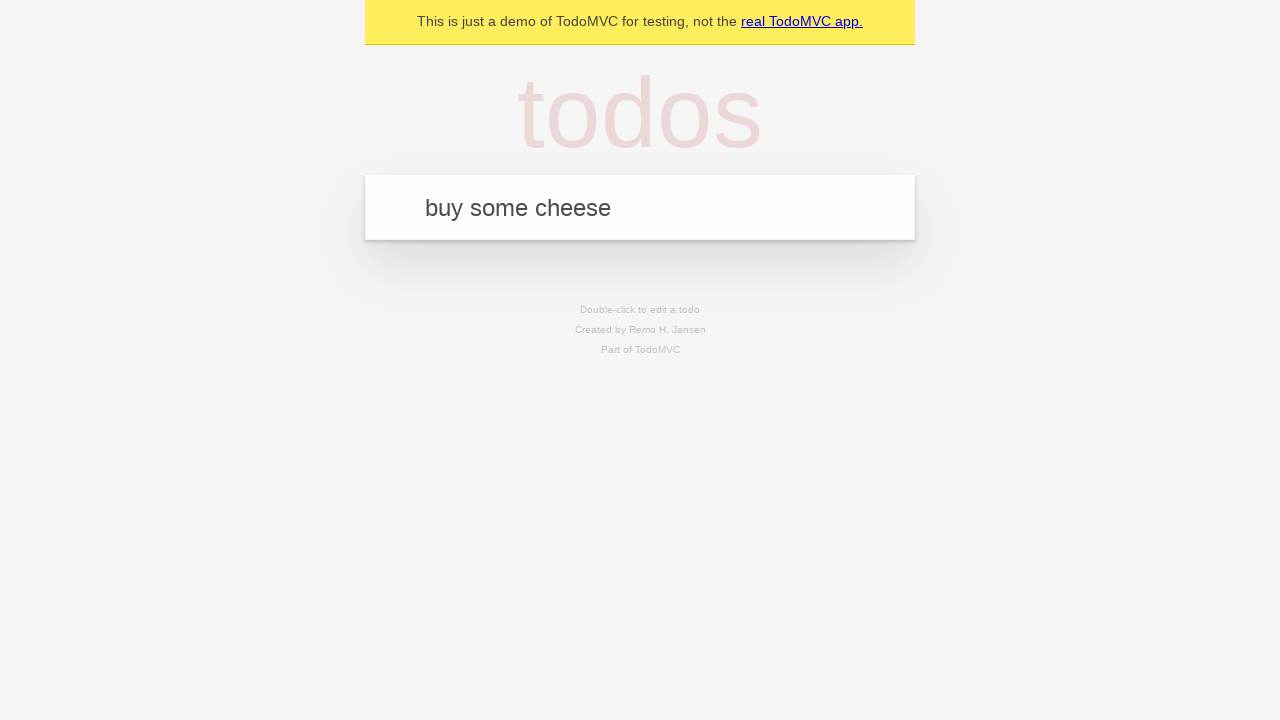

Pressed Enter to add first todo item on internal:attr=[placeholder="What needs to be done?"i]
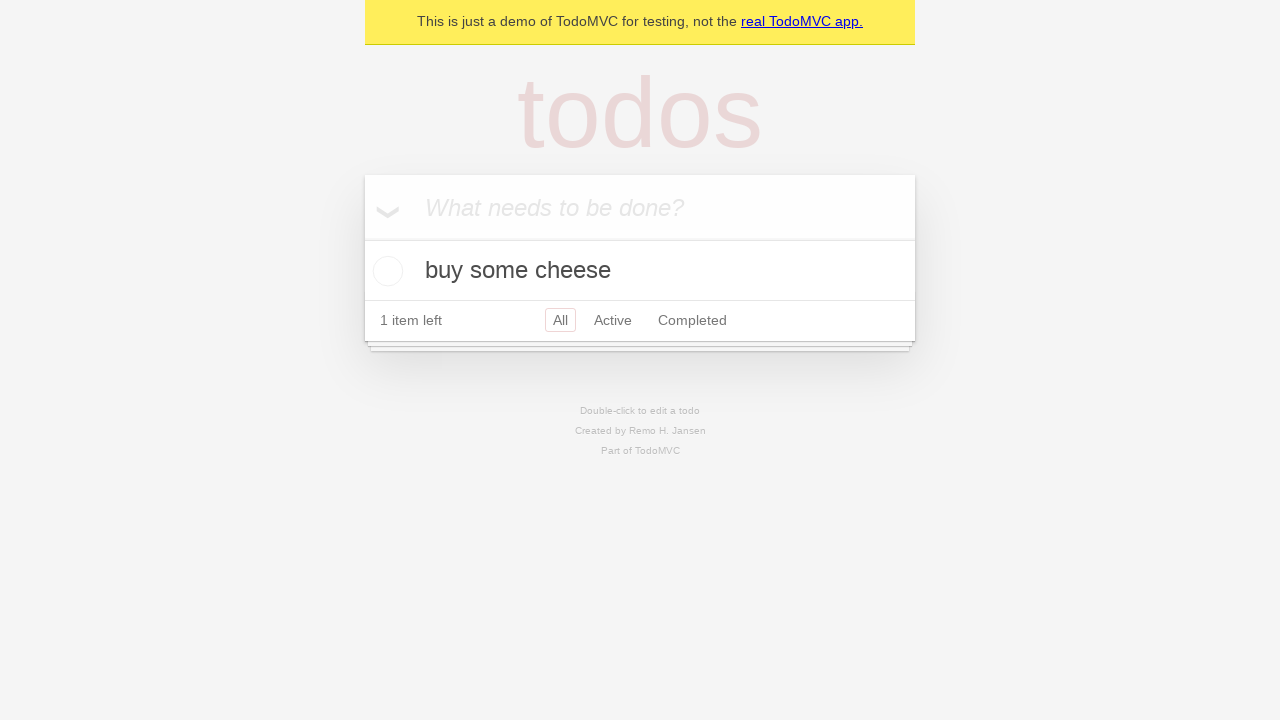

Todo counter element loaded after first item added
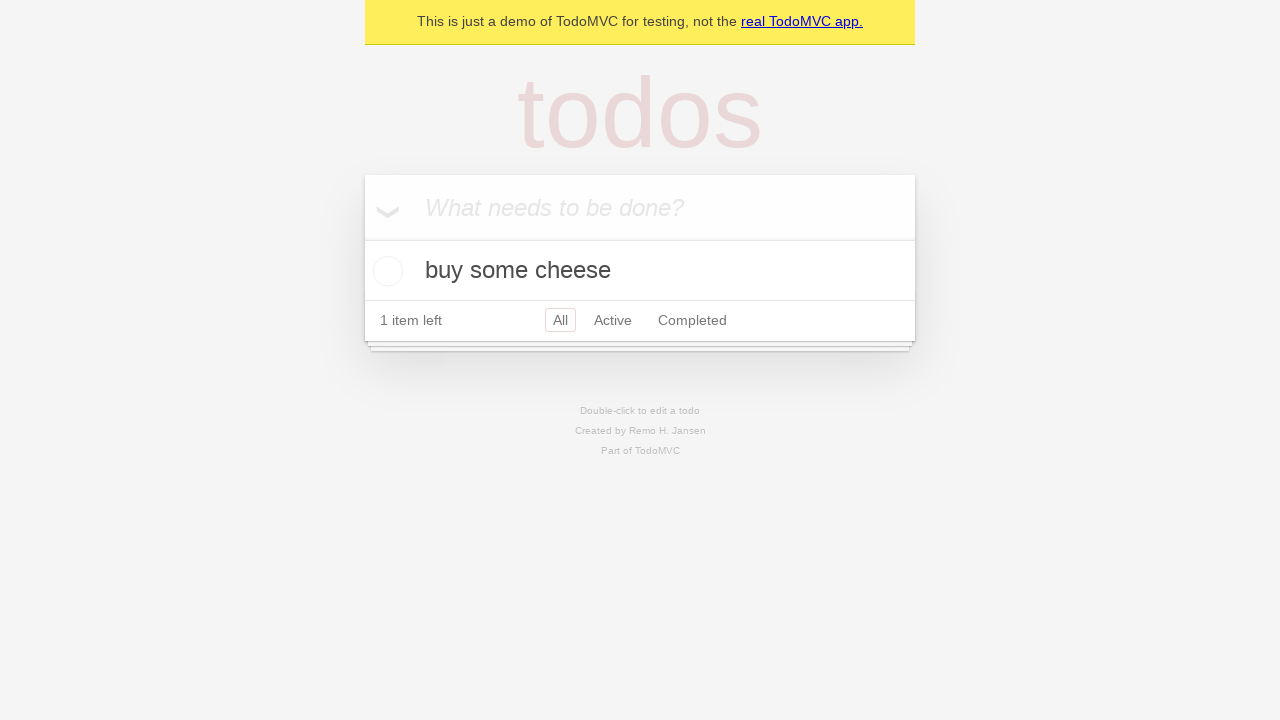

Filled todo input with 'feed the cat' on internal:attr=[placeholder="What needs to be done?"i]
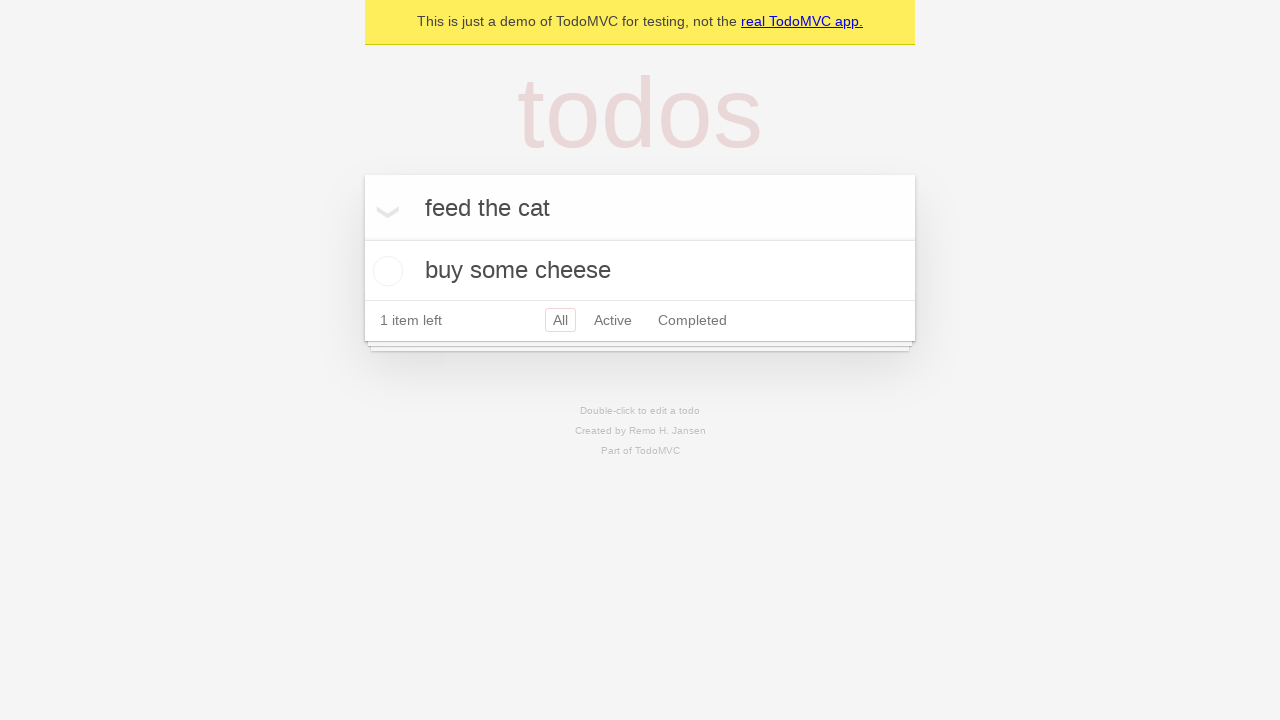

Pressed Enter to add second todo item on internal:attr=[placeholder="What needs to be done?"i]
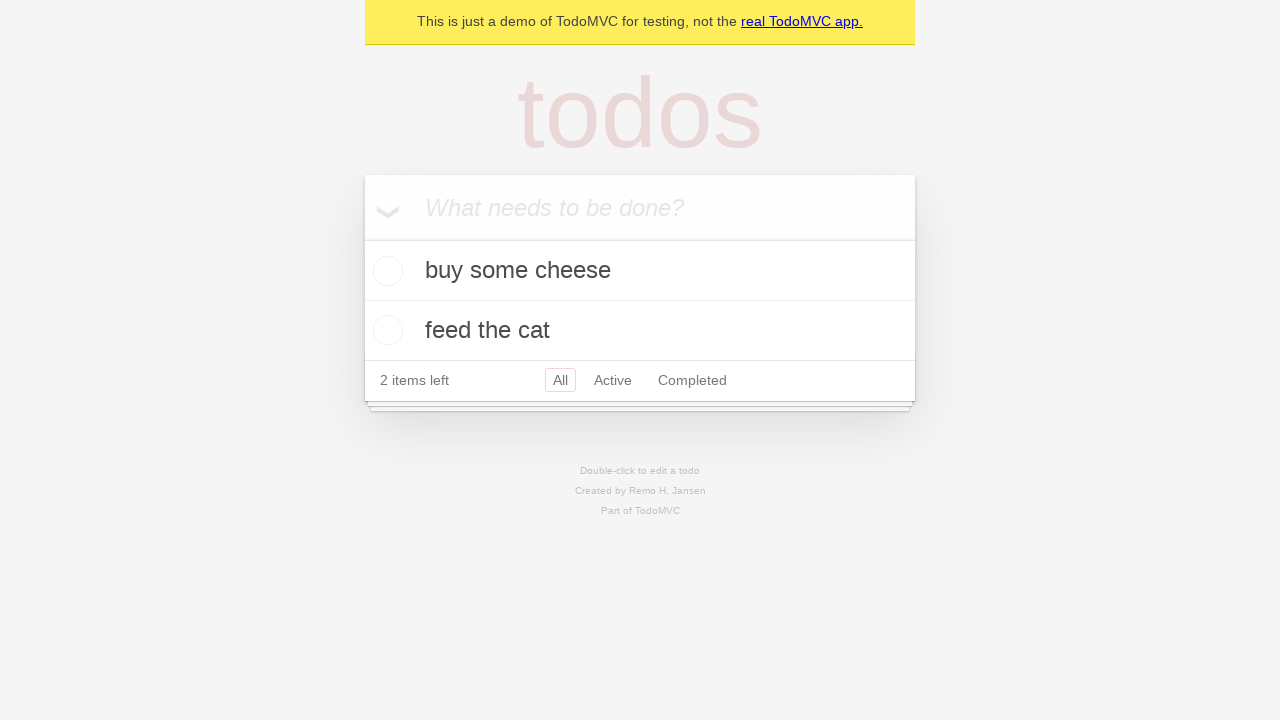

Todo counter element updated after second item added
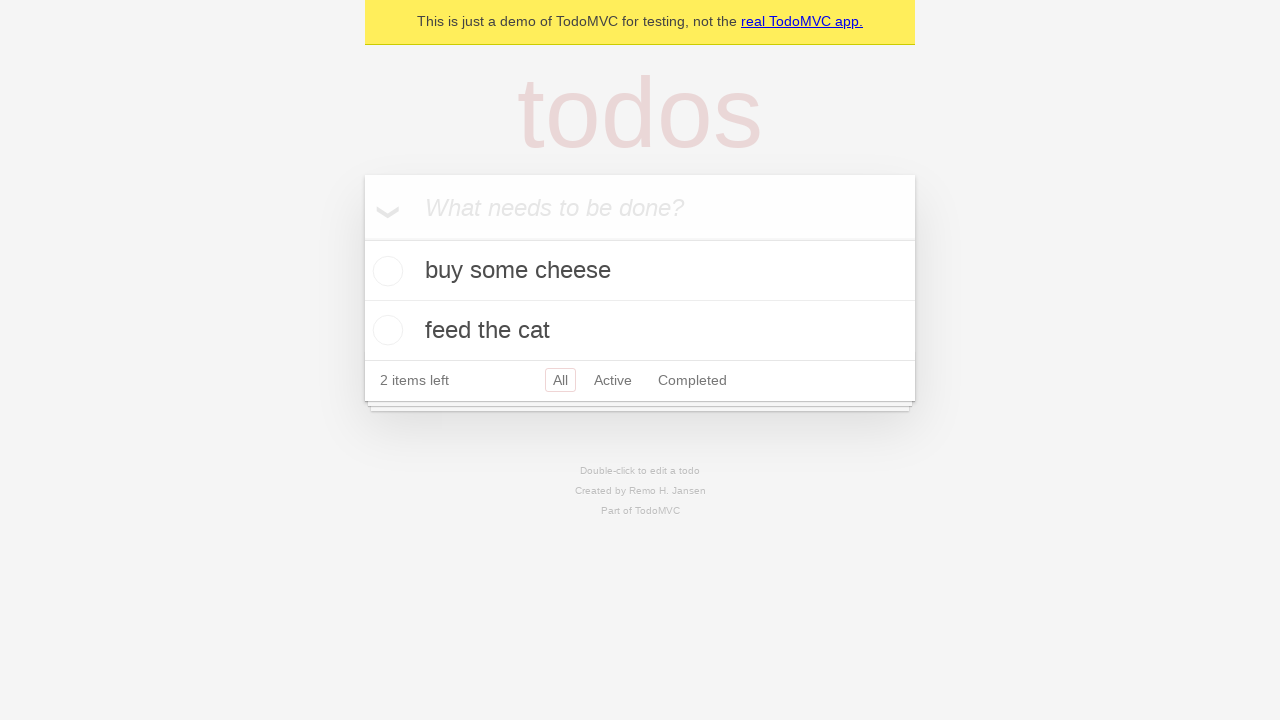

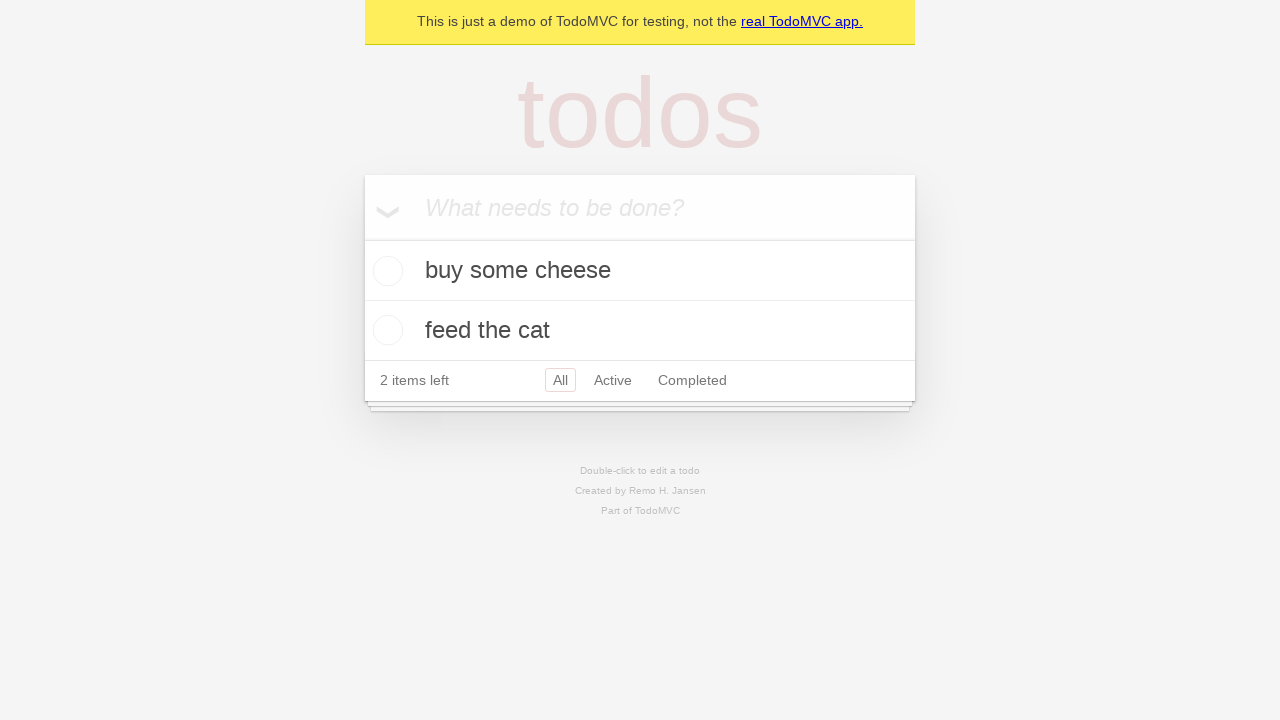